Tests navigation by loading all pages accessible from the navbar for the English locale, clicking through each navigation link and verifying the URL changes correctly

Starting URL: https://leandropata.pt/en

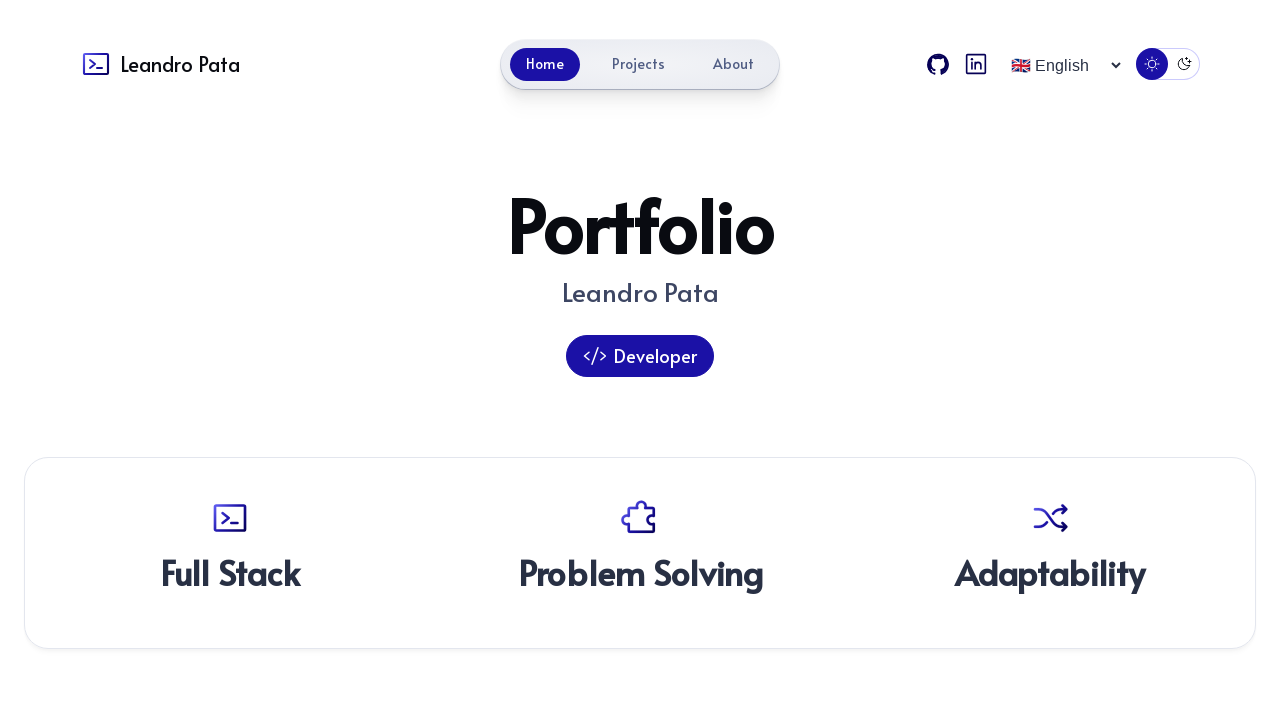

Menu toggle element attached to DOM
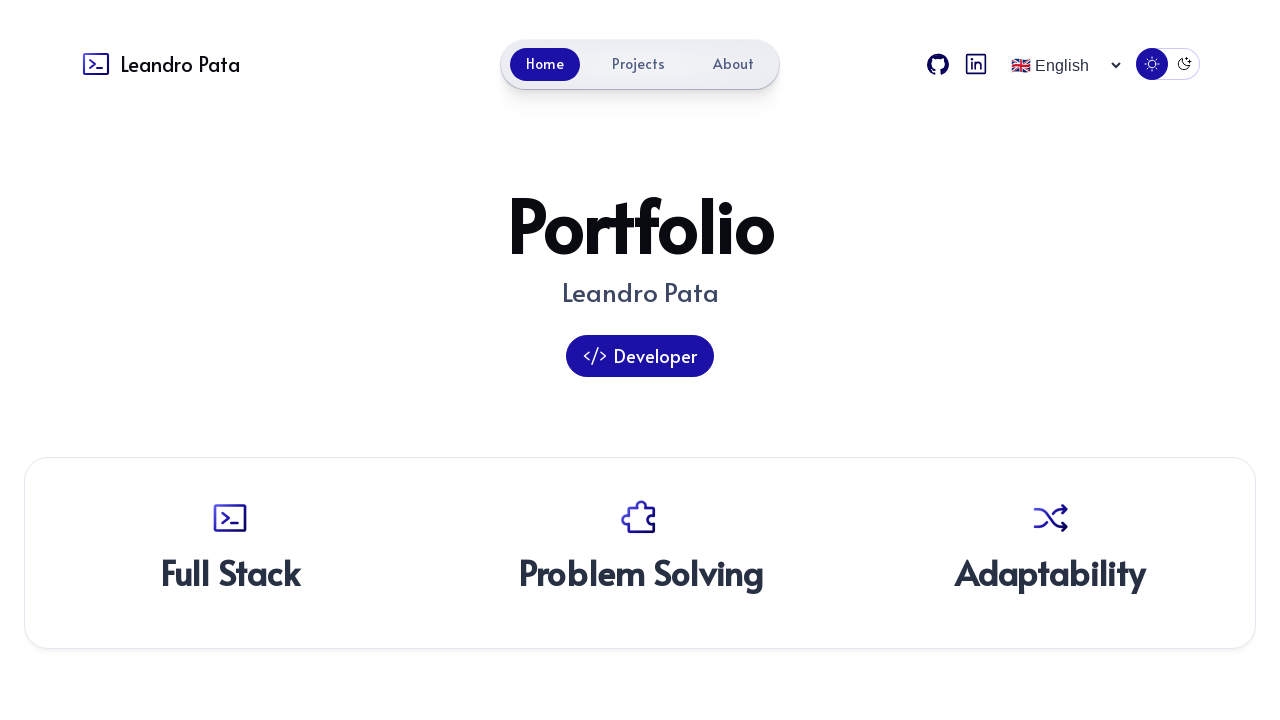

Navbar element became visible
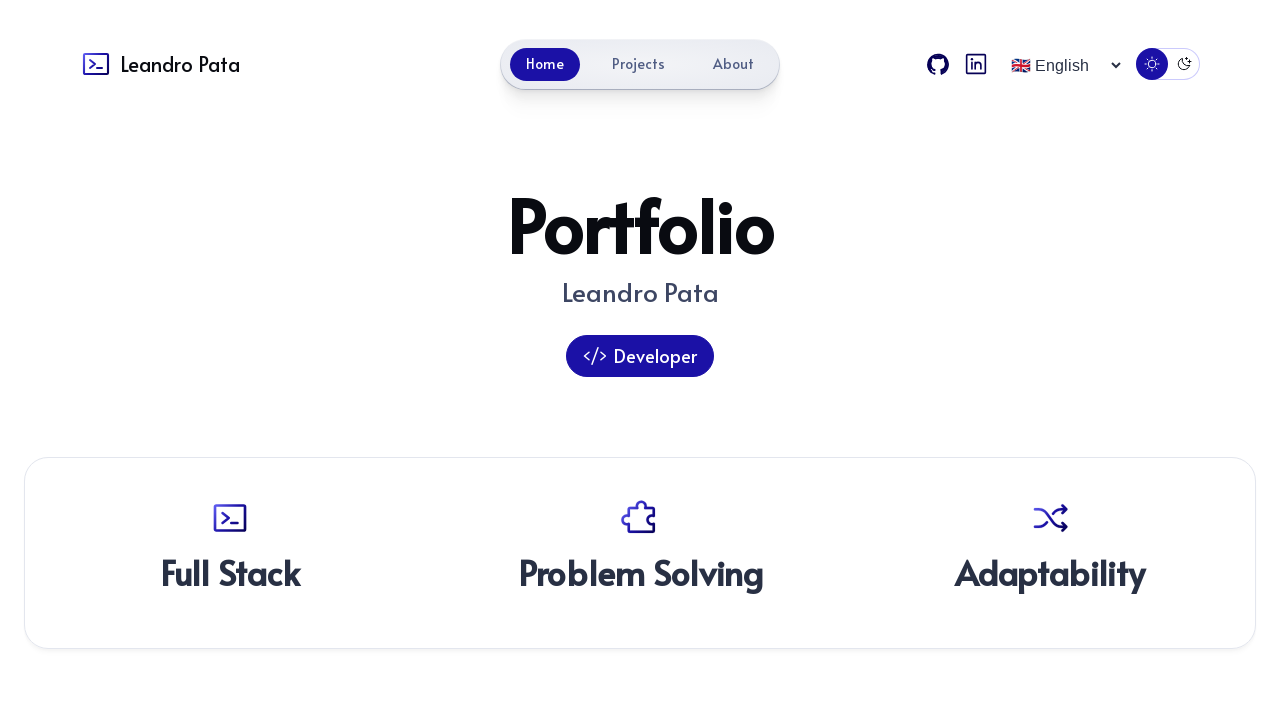

Extracted 3 navbar links from en locale
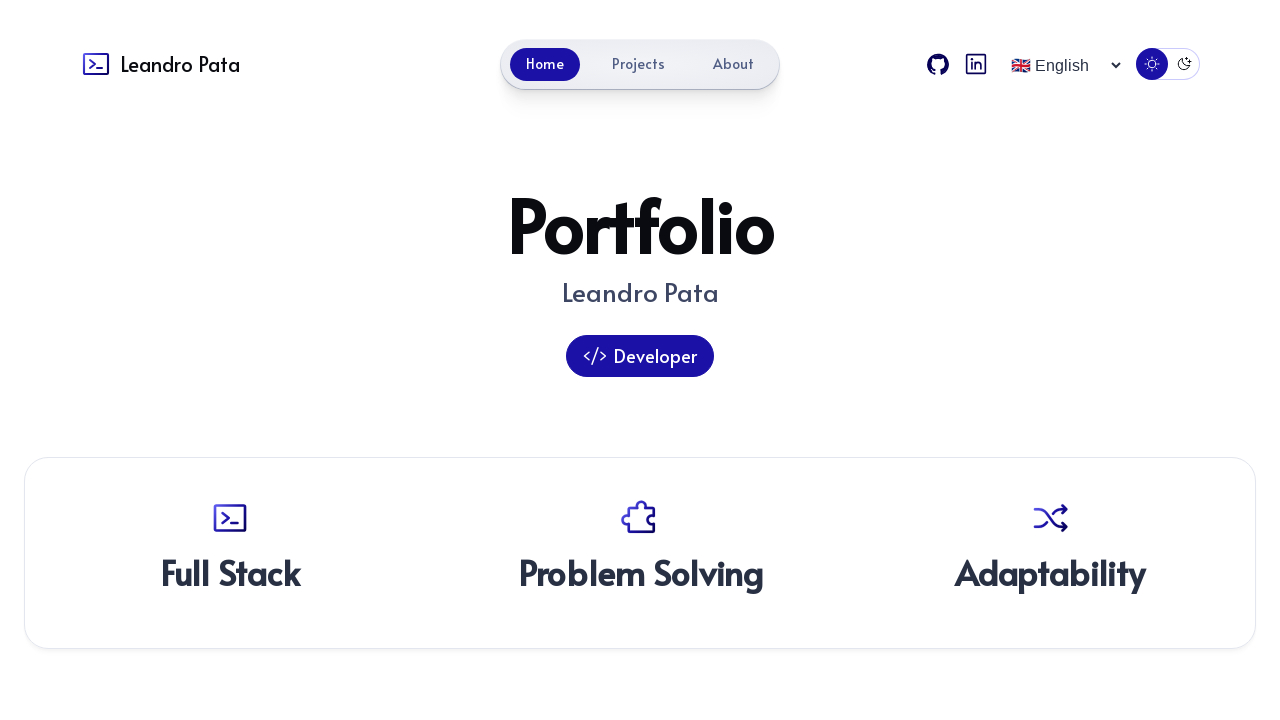

Located navbar link 'About' with href '/en/about/'
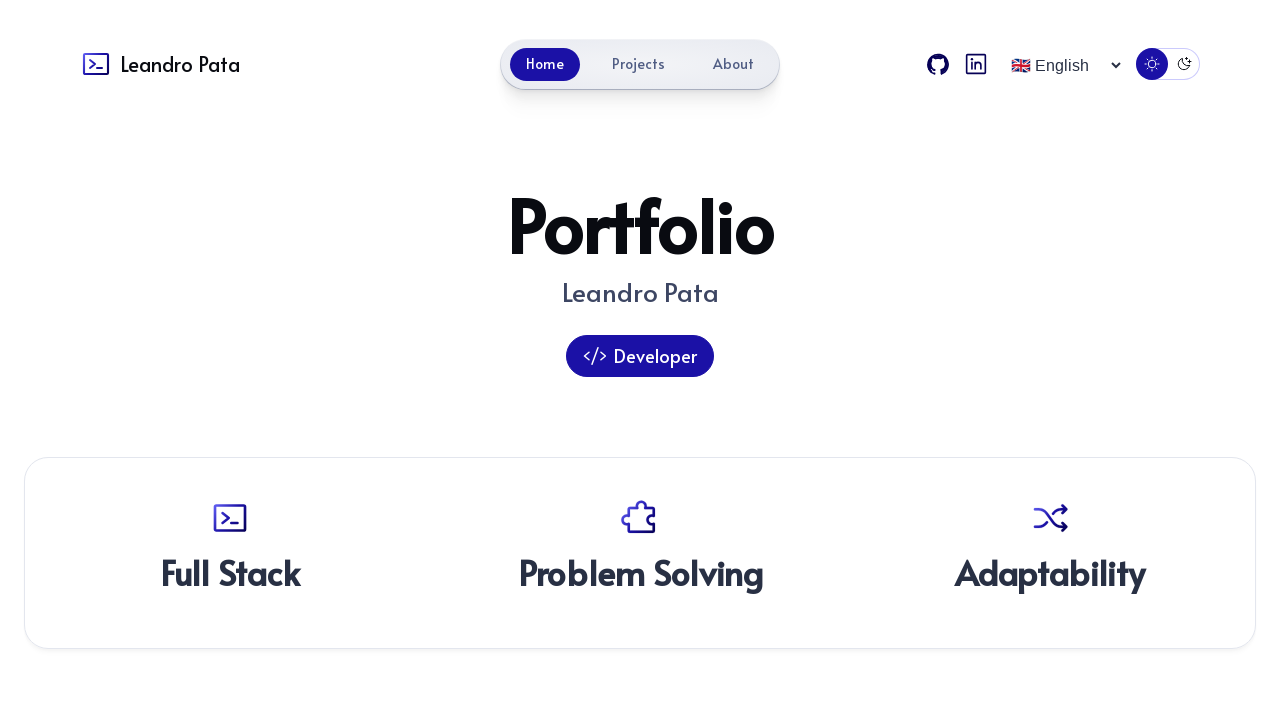

Clicked navbar link 'About' at (734, 64) on internal:role=link[name="About"i]
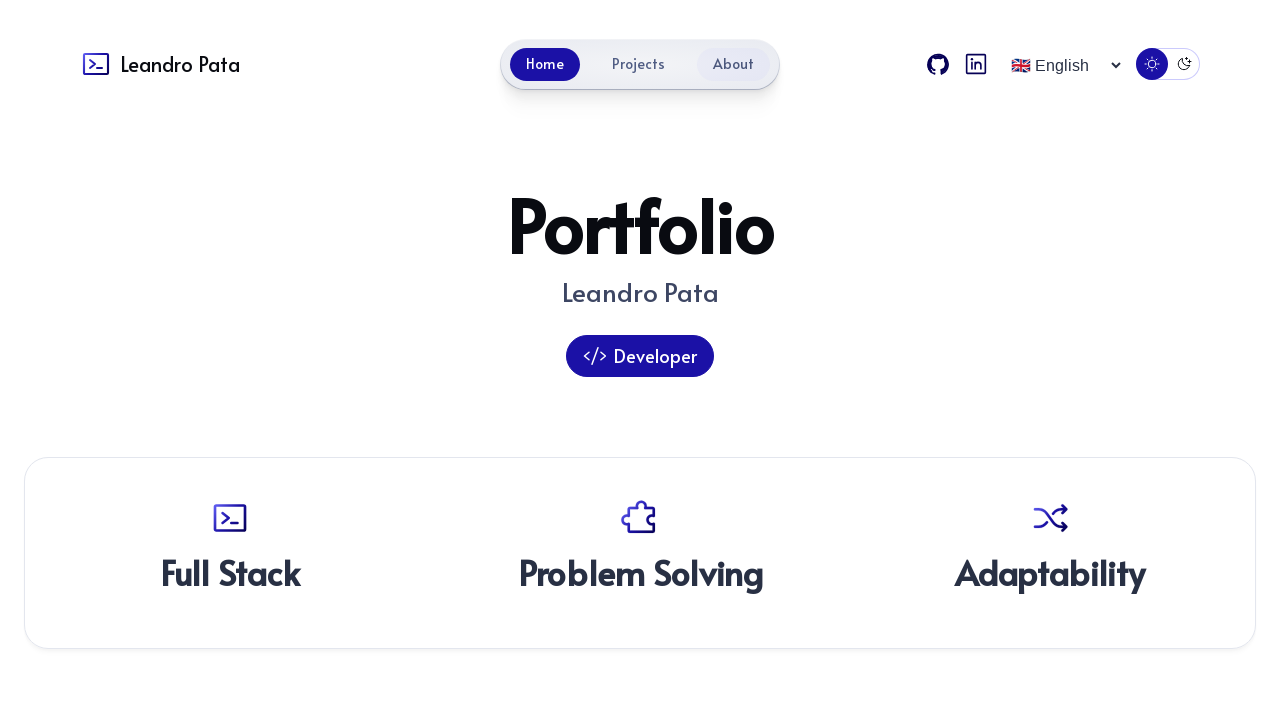

Navigation completed to https://leandropata.pt/en/about/
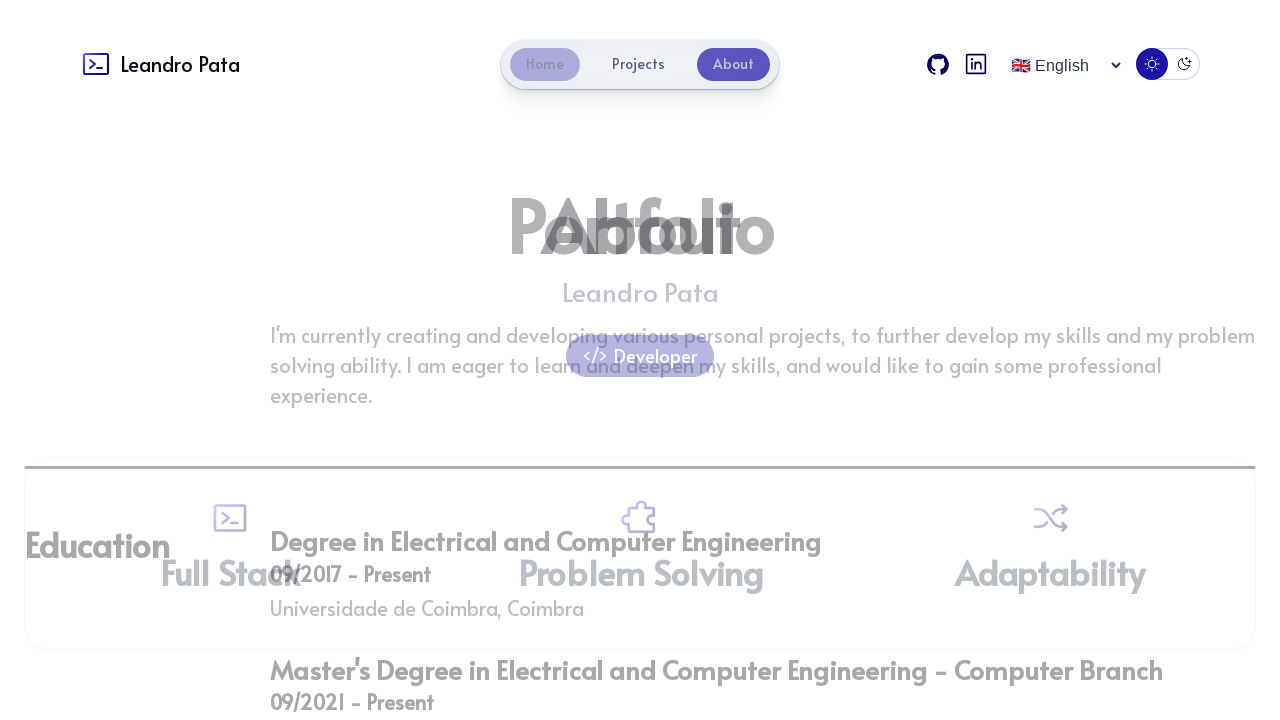

Menu toggle element re-attached after navigation
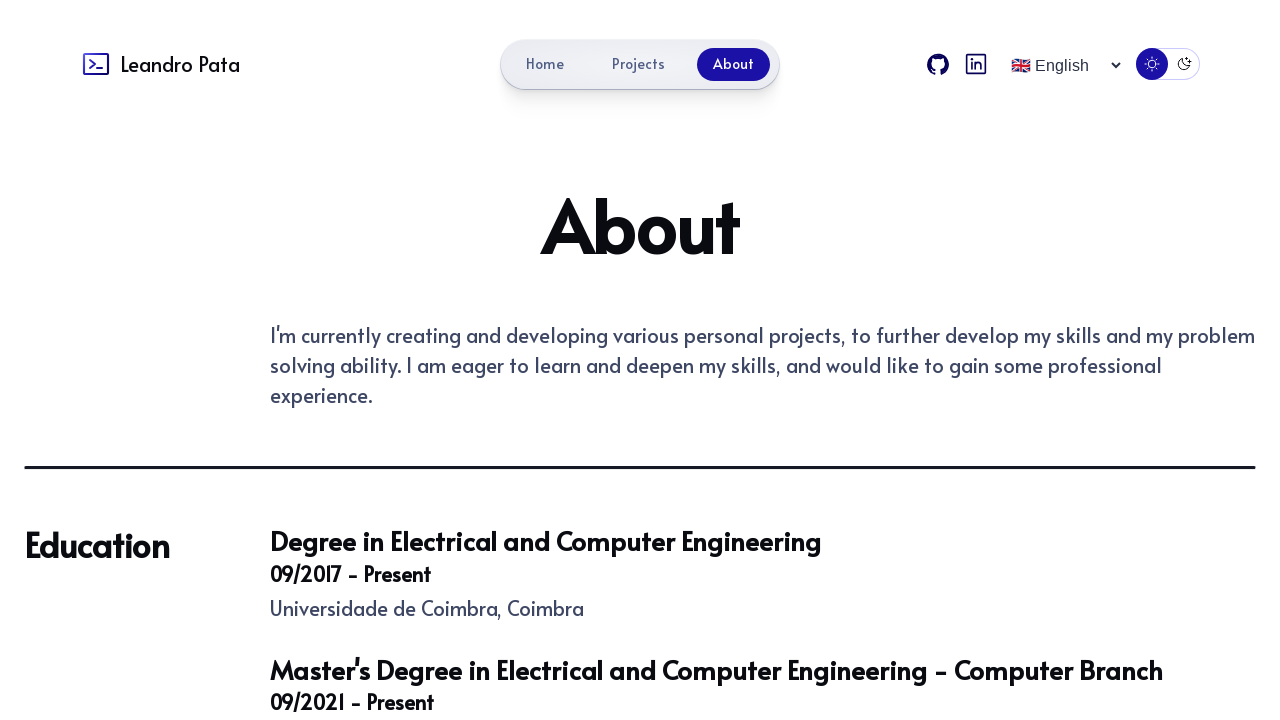

Located navbar link 'Projects' with href '/en/projects/'
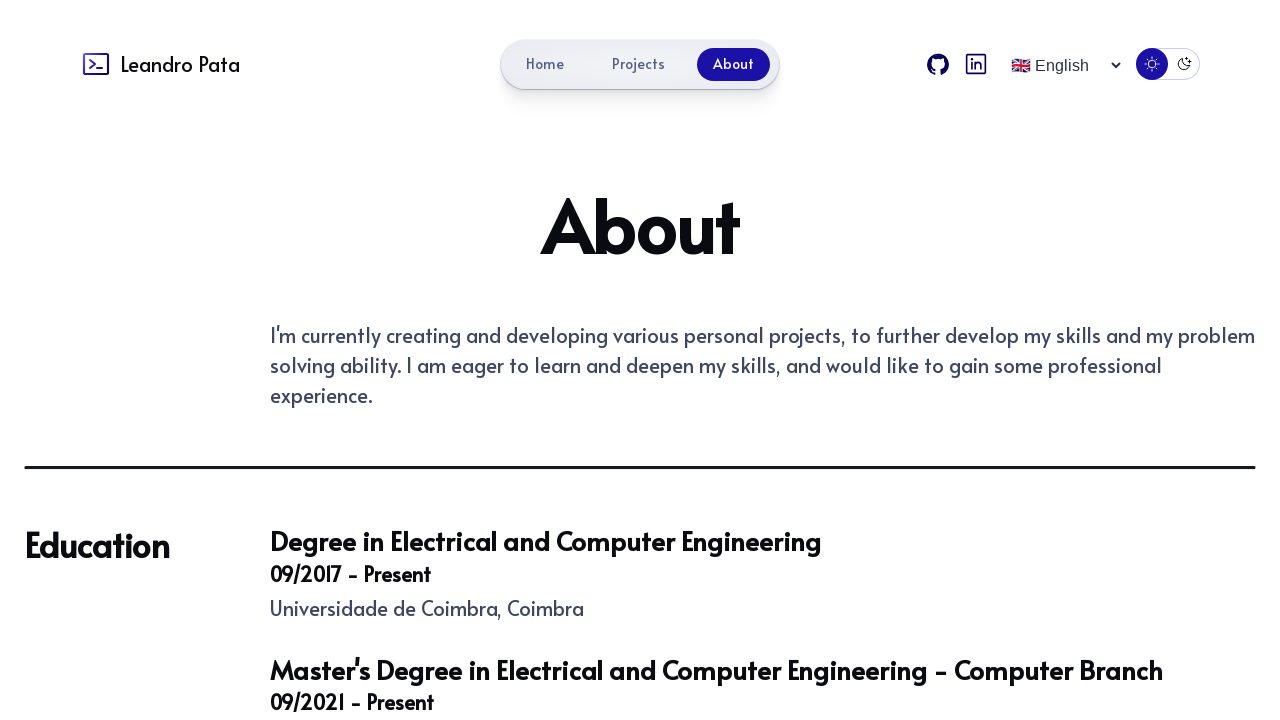

Clicked navbar link 'Projects' at (638, 64) on internal:role=link[name="Projects"i]
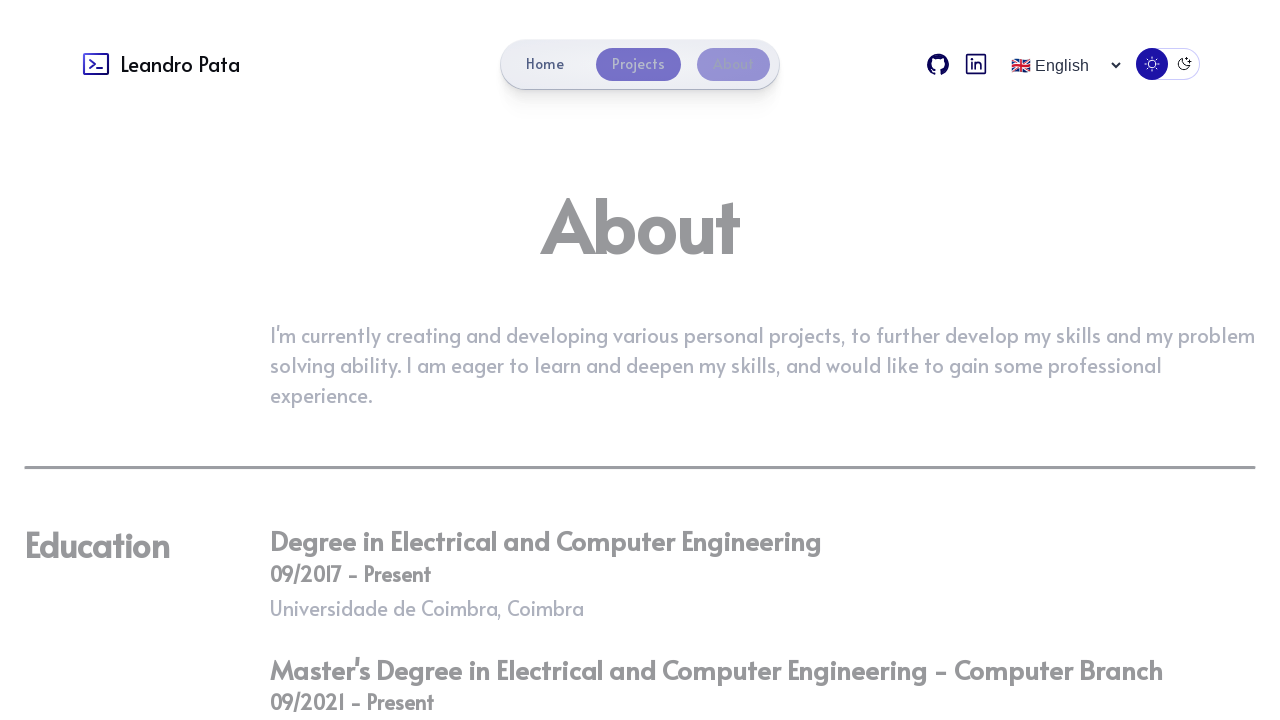

Navigation completed to https://leandropata.pt/en/projects/
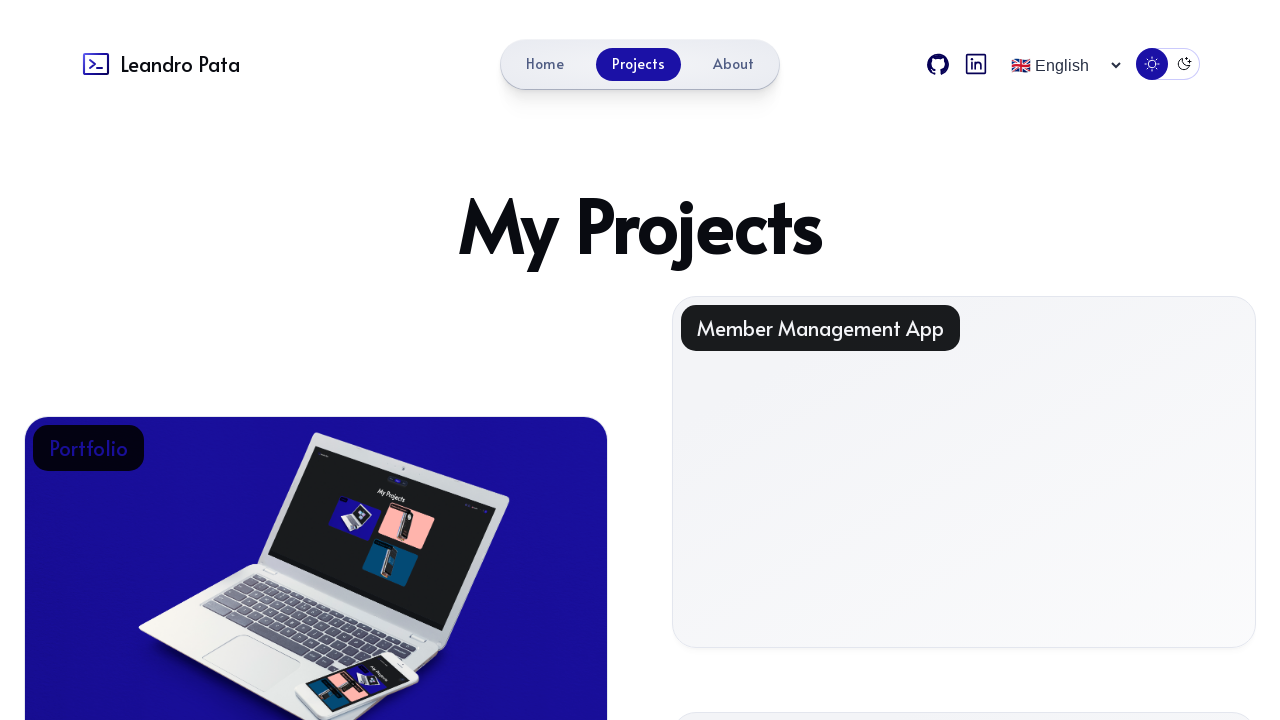

Menu toggle element re-attached after navigation
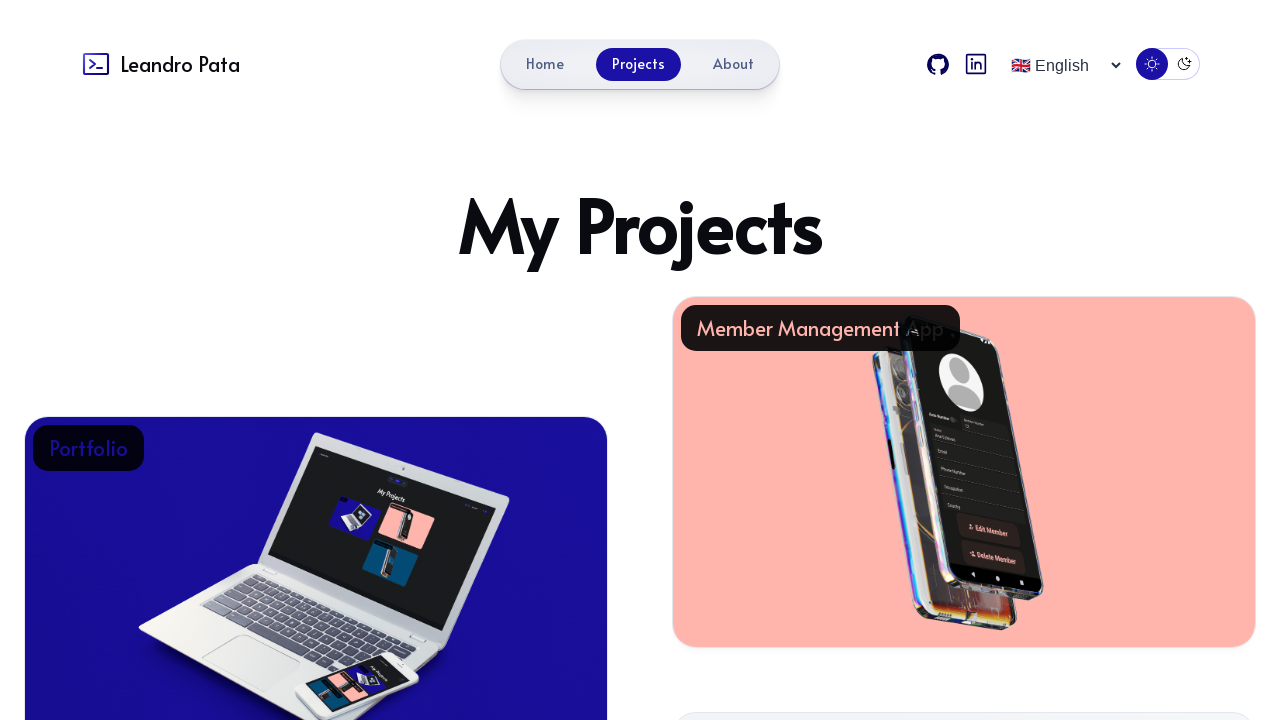

Located navbar link 'Home' with href '/en/'
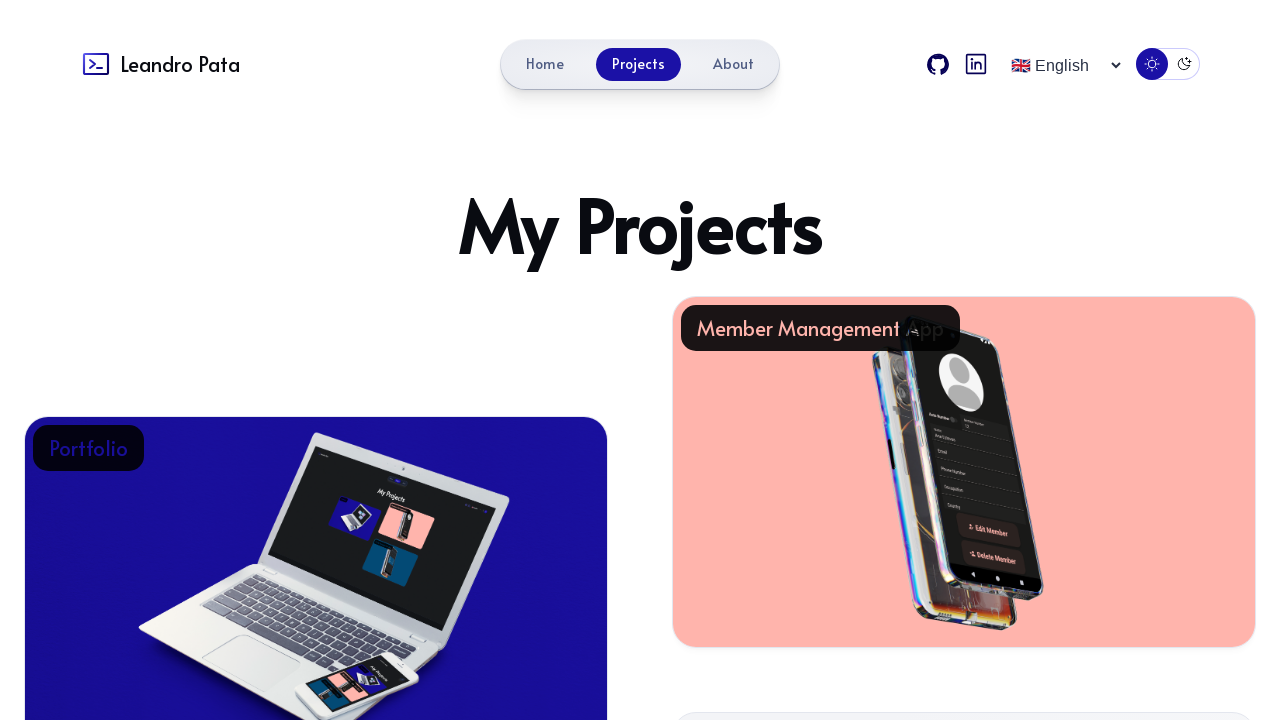

Clicked navbar link 'Home' at (545, 64) on internal:role=link[name="Home"i]
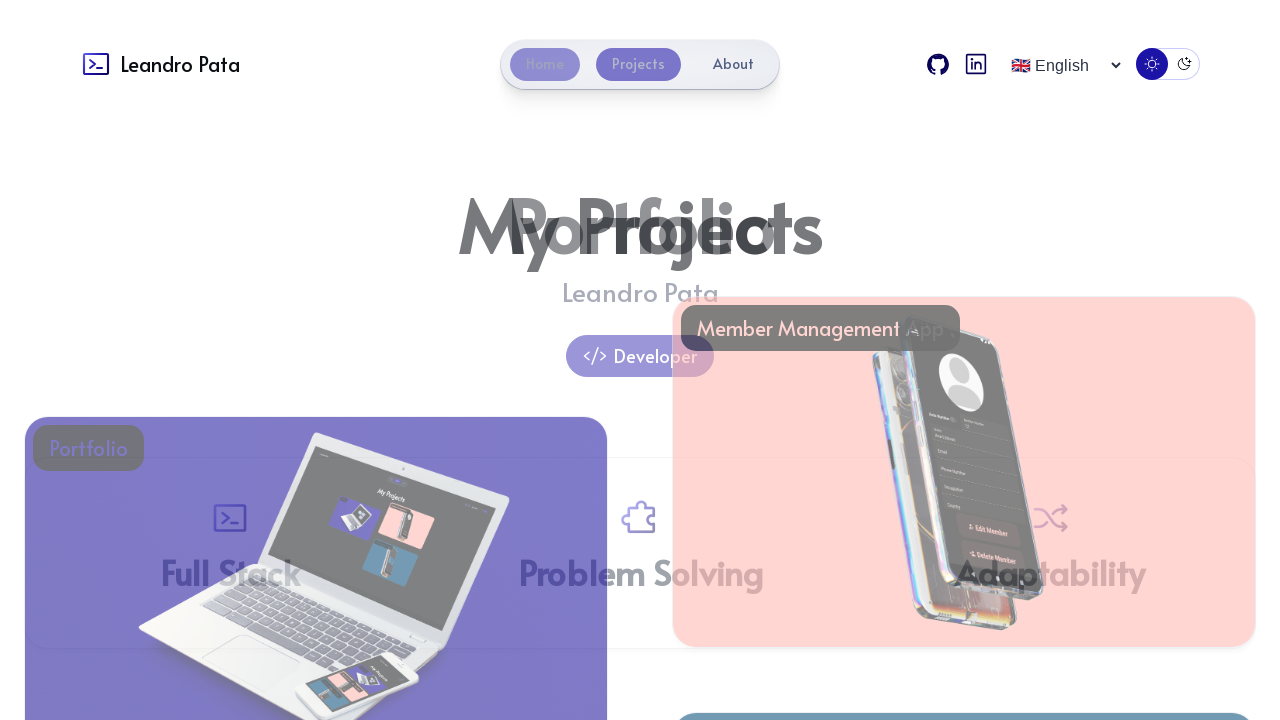

Navigation completed to https://leandropata.pt/en/
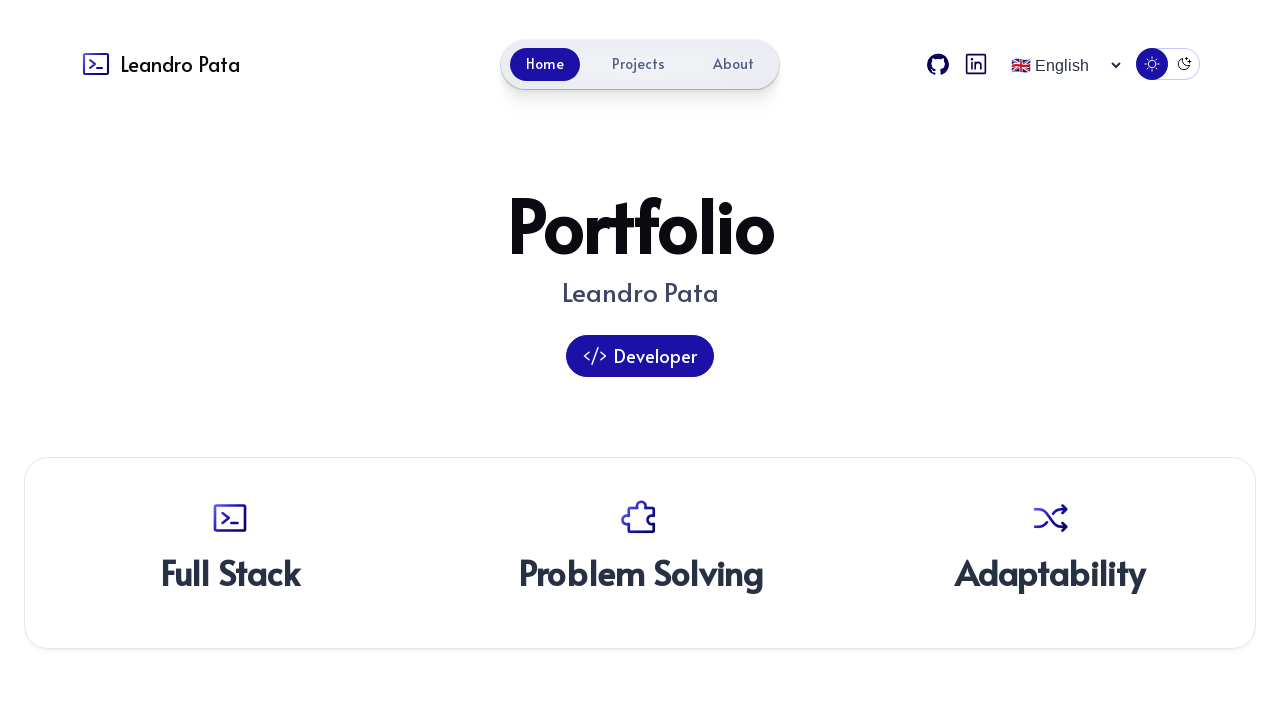

Menu toggle element re-attached after navigation
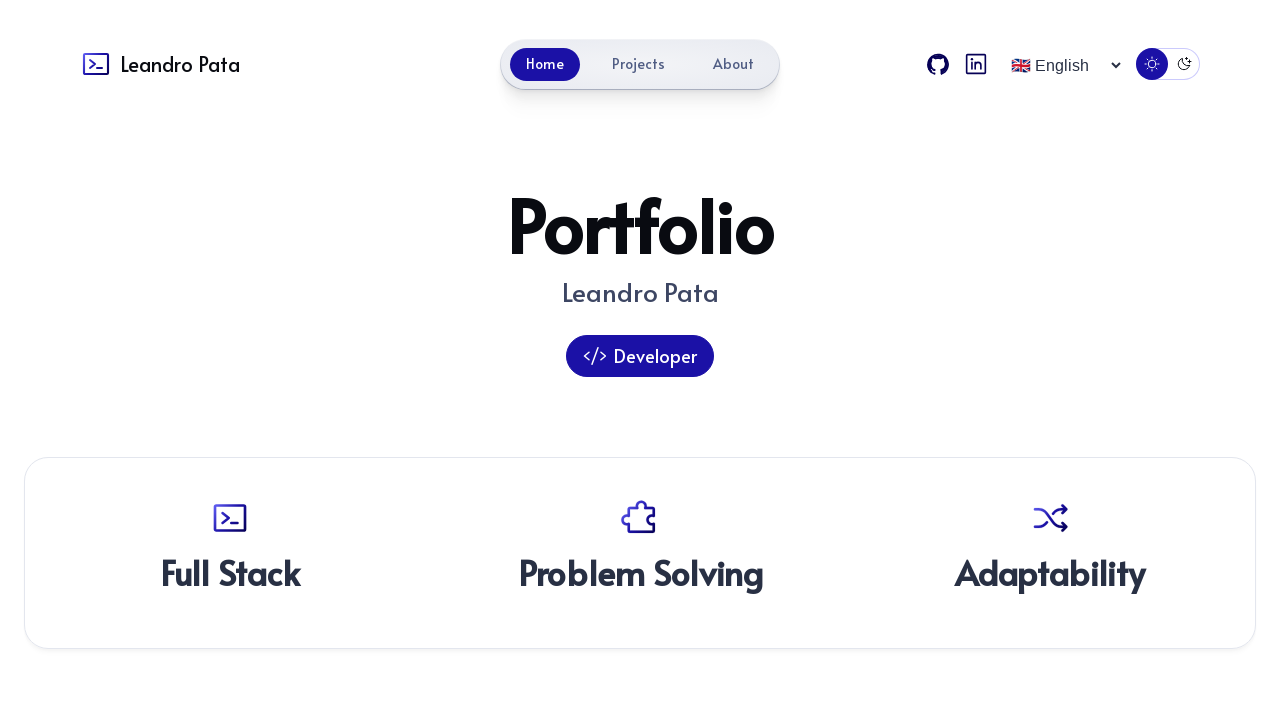

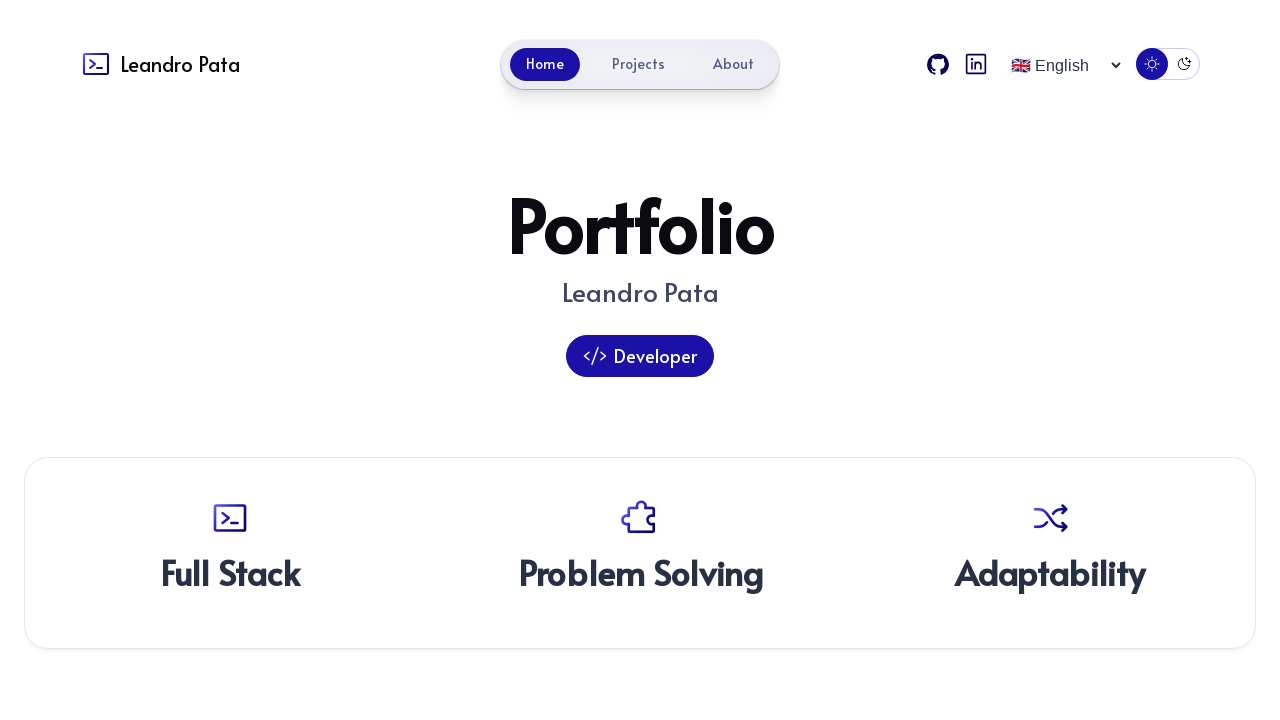